Tests the Web Tables functionality by adding a new record with first name, last name, email, age, and salary fields.

Starting URL: https://demoqa.com/

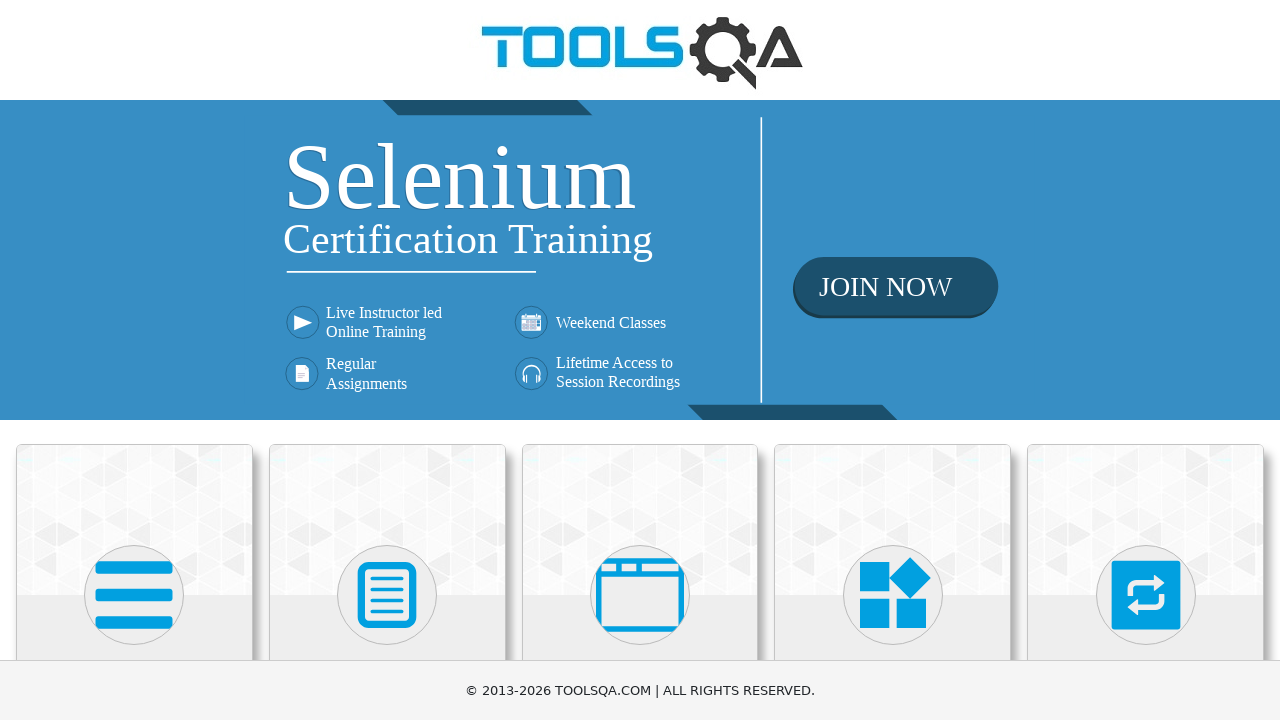

Clicked on Elements section at (134, 360) on text=Elements
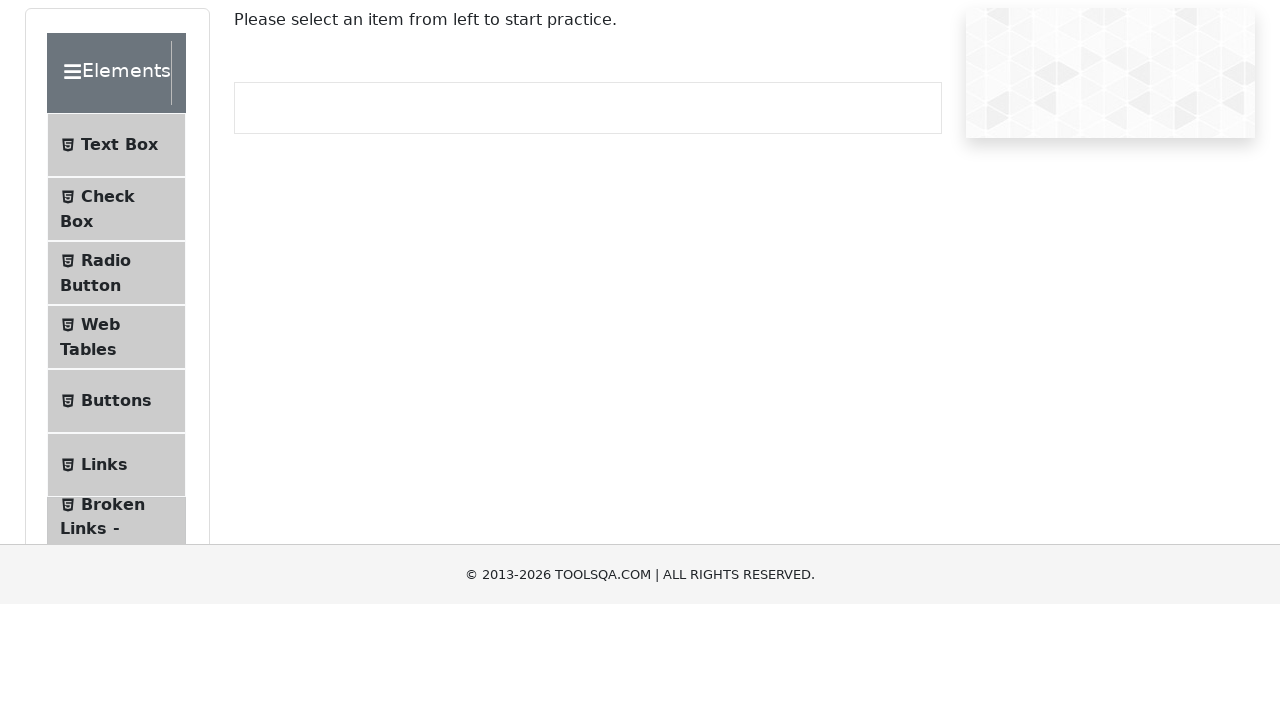

Clicked on Web Tables option at (100, 440) on text=Web Tables
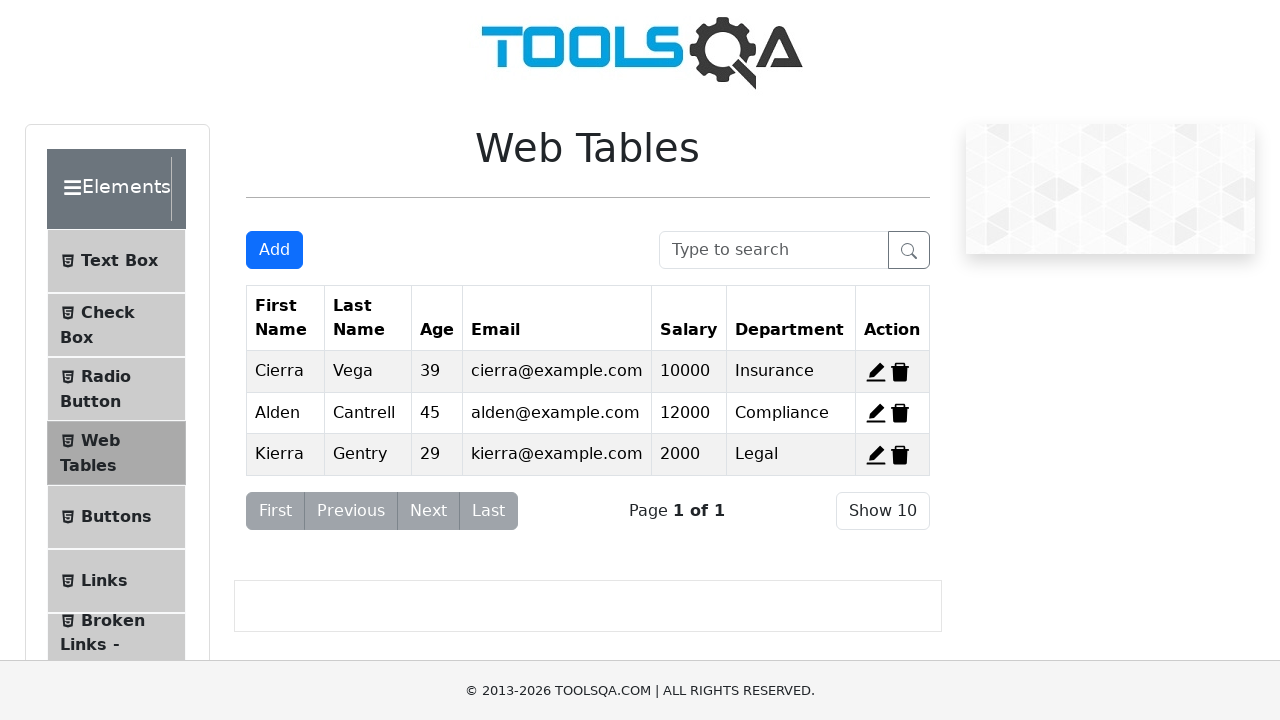

Clicked Add button to open registration form at (274, 250) on #addNewRecordButton
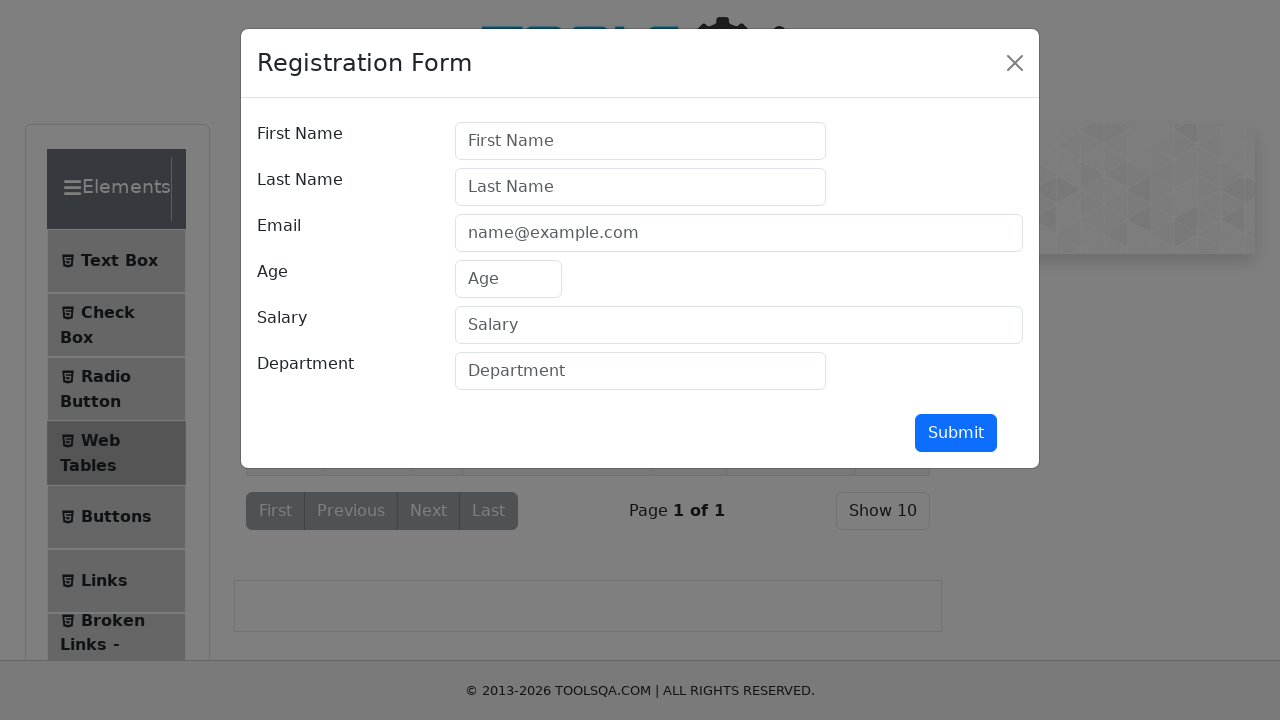

Registration form modal appeared
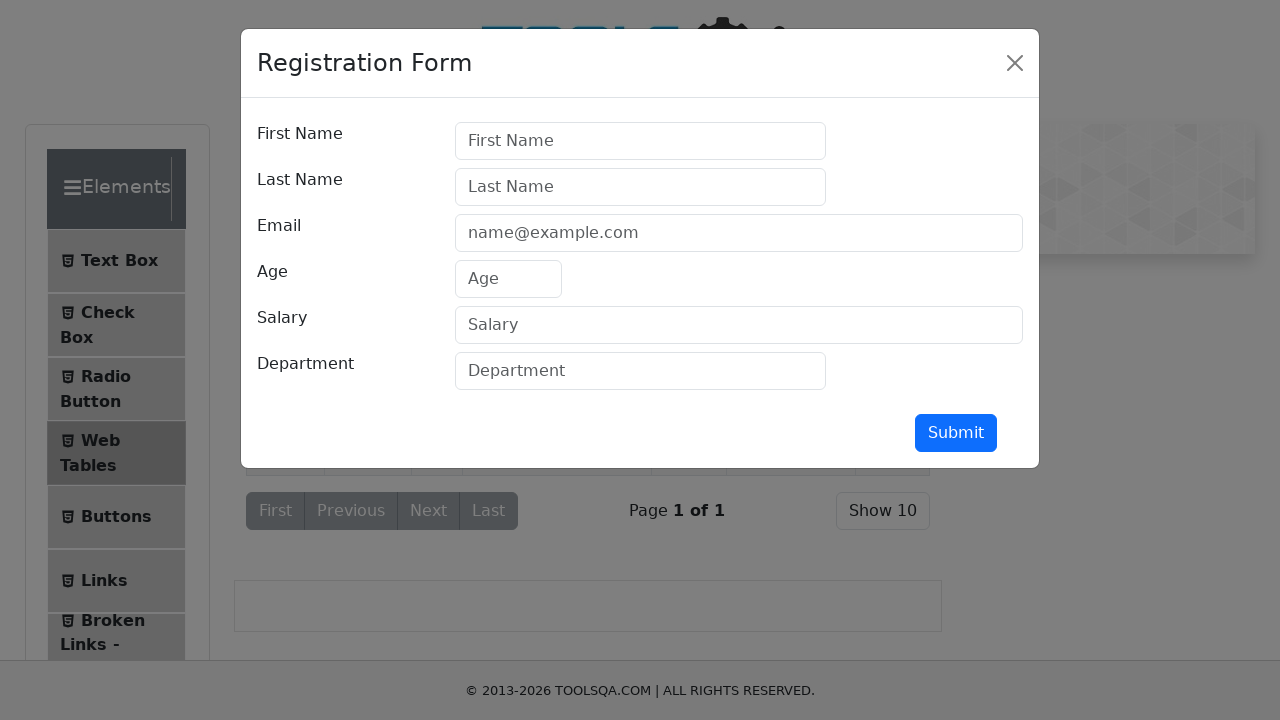

Filled first name field with 'Topgun' on #firstName
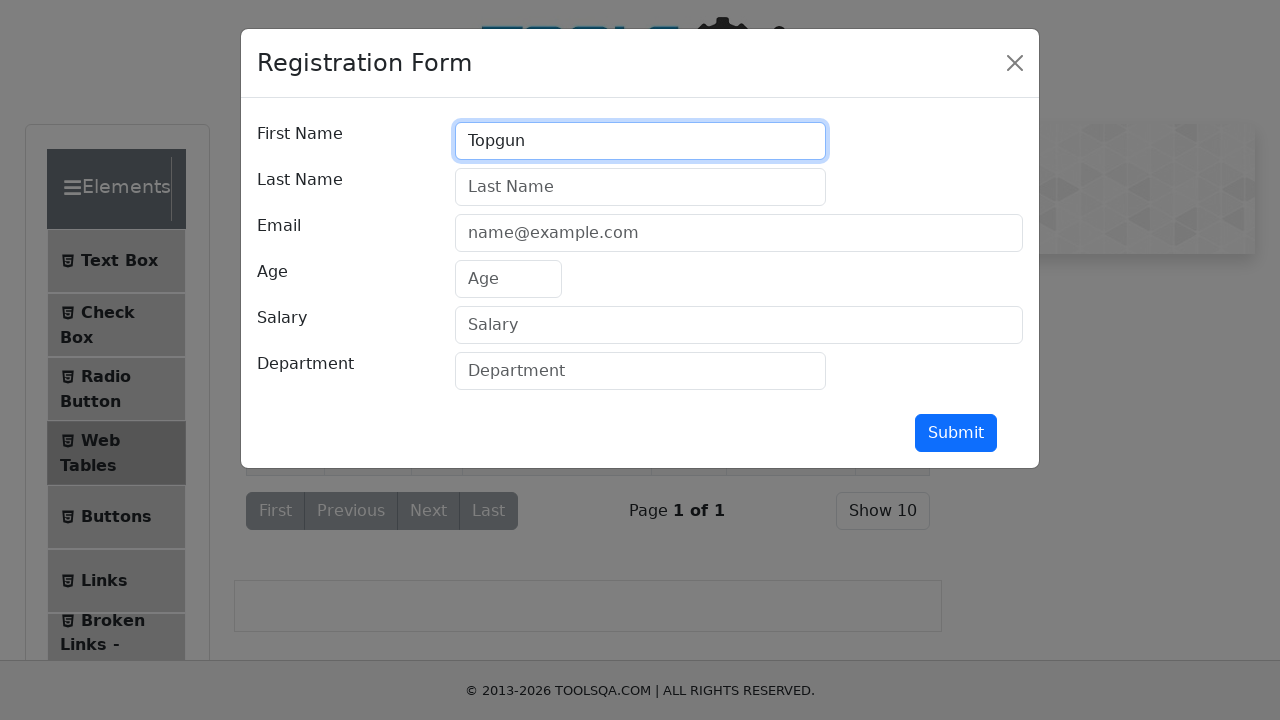

Filled last name field with 'Maverick' on #lastName
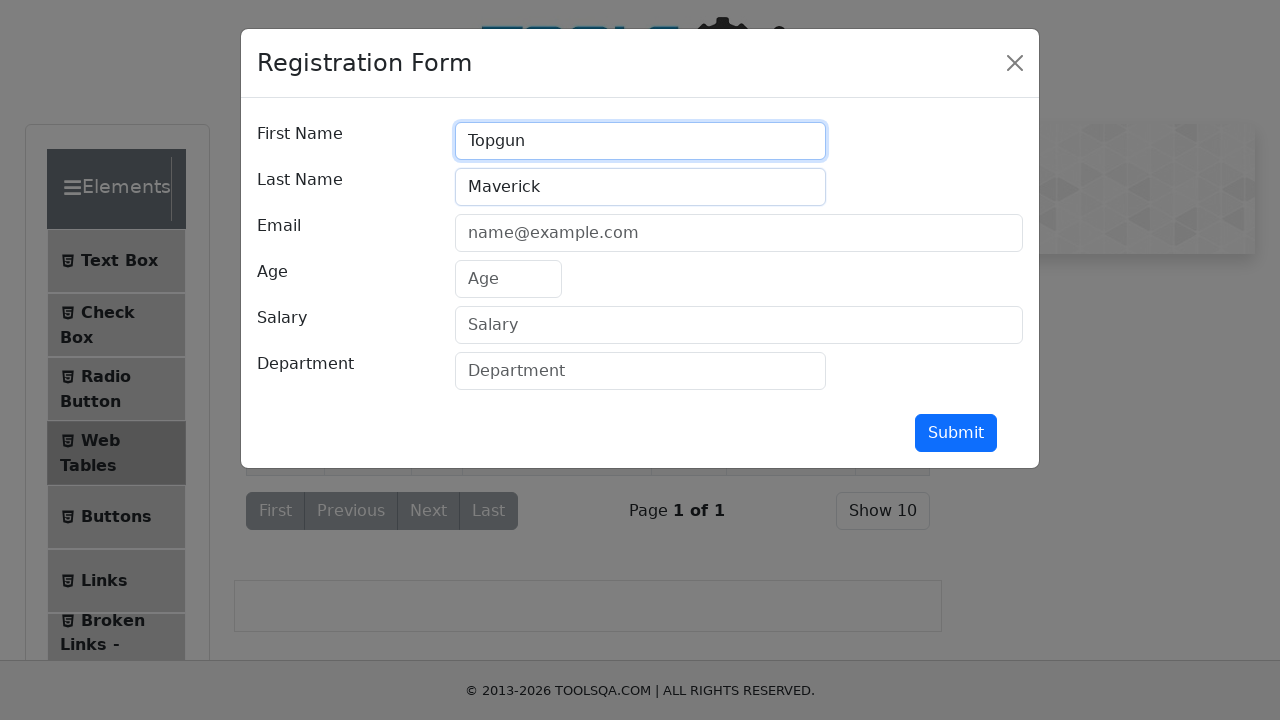

Filled email field with 'marverick@gmail.com' on #userEmail
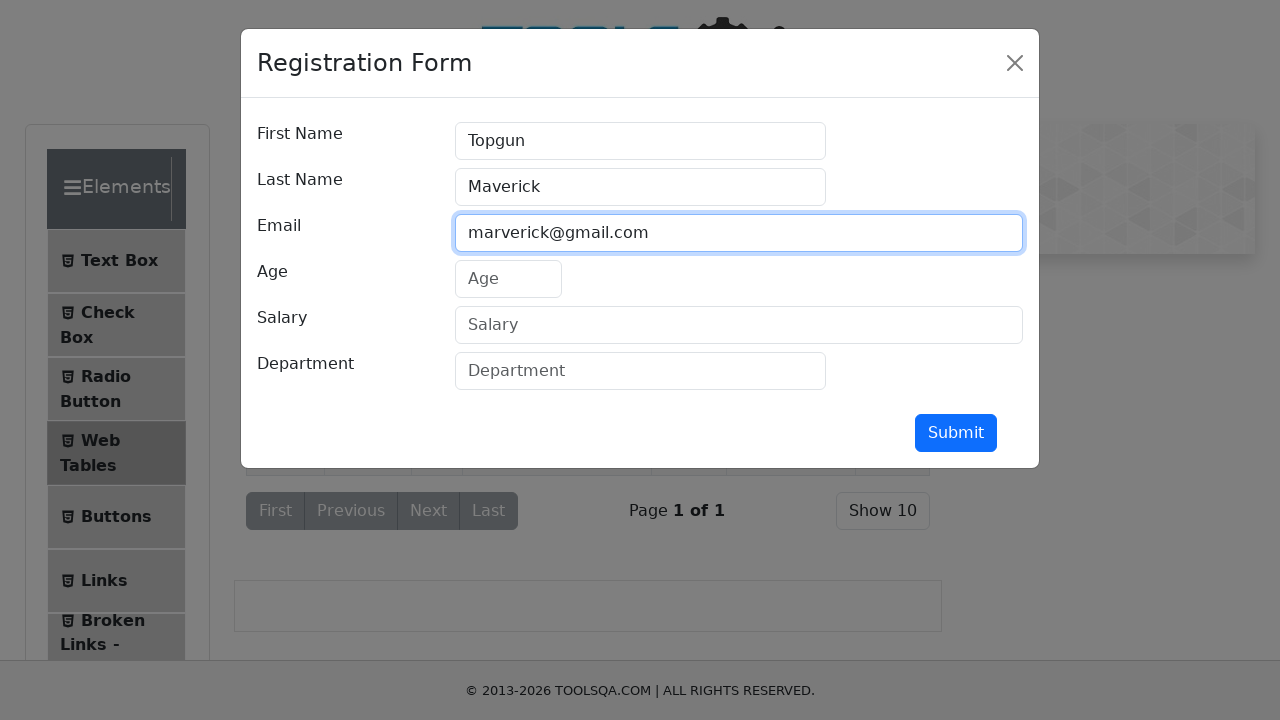

Filled age field with '30' on #age
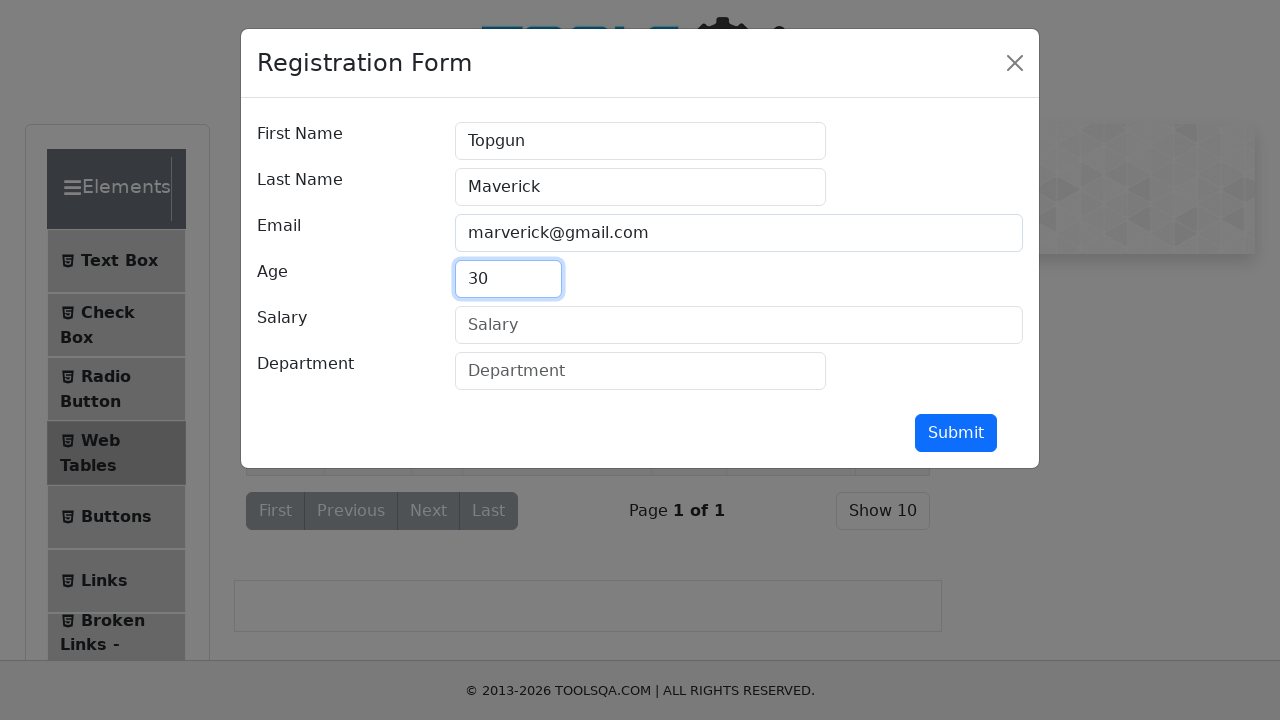

Filled salary field with '30000' on #salary
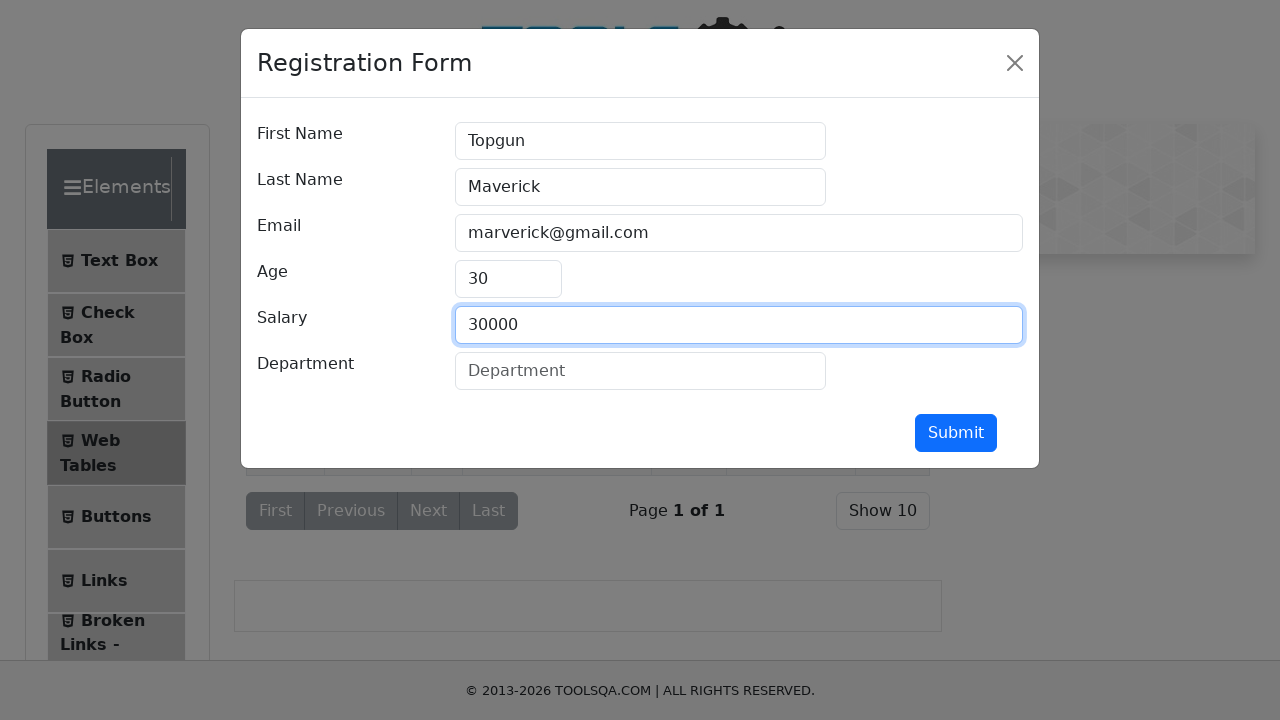

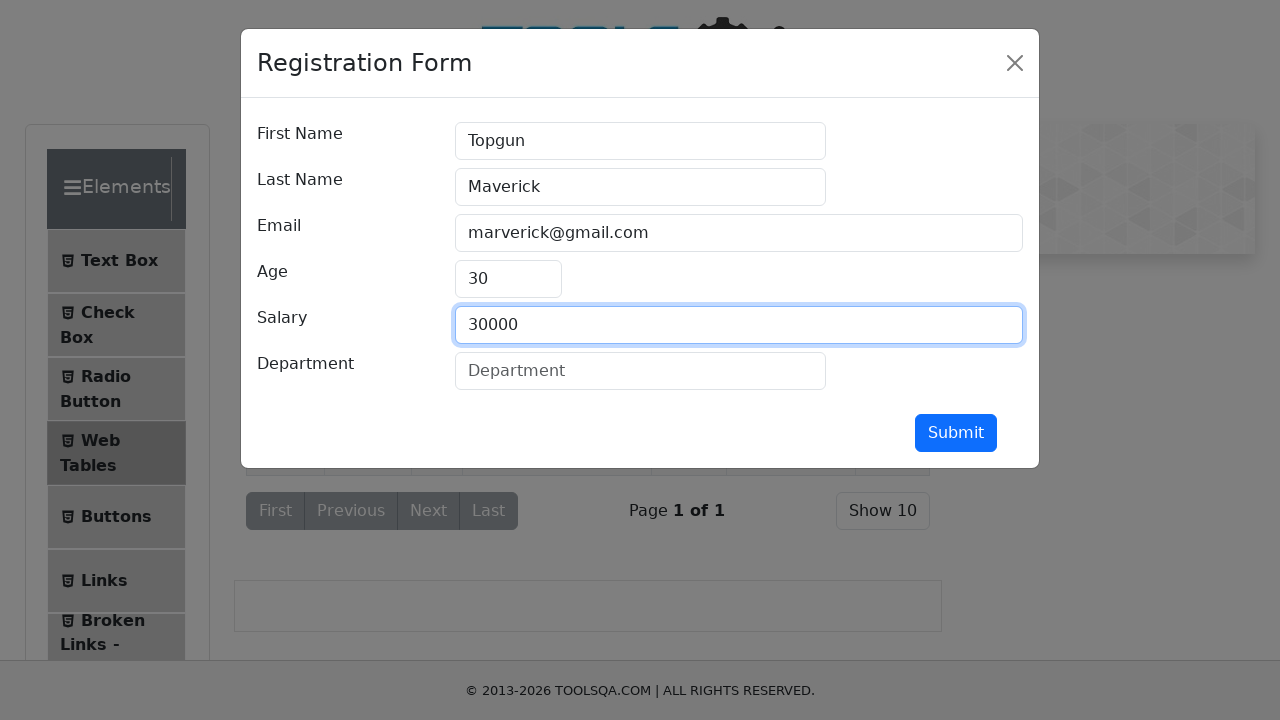